Tests email field validation by entering an invalid email format and verifying error message appears

Starting URL: https://lk.rt.ru

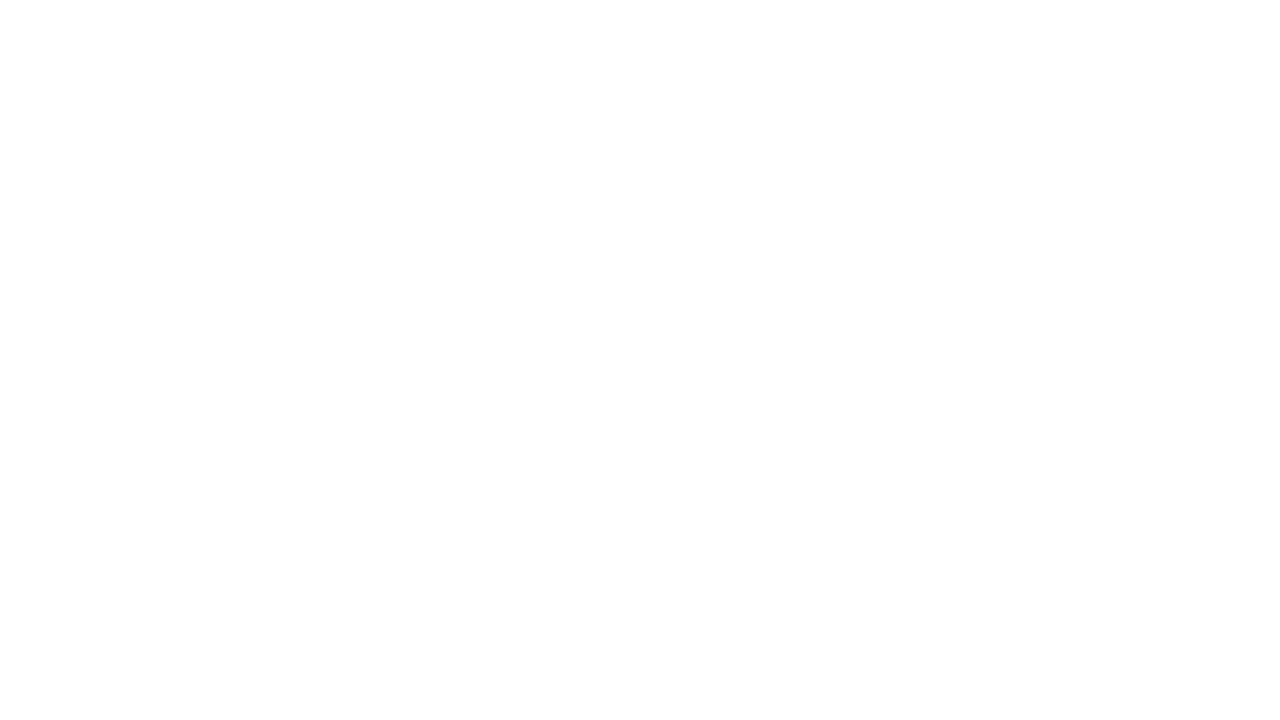

Entered invalid email format '@invalid.email' in email field on section#page-right > div > div > div > form > div > div > div > input
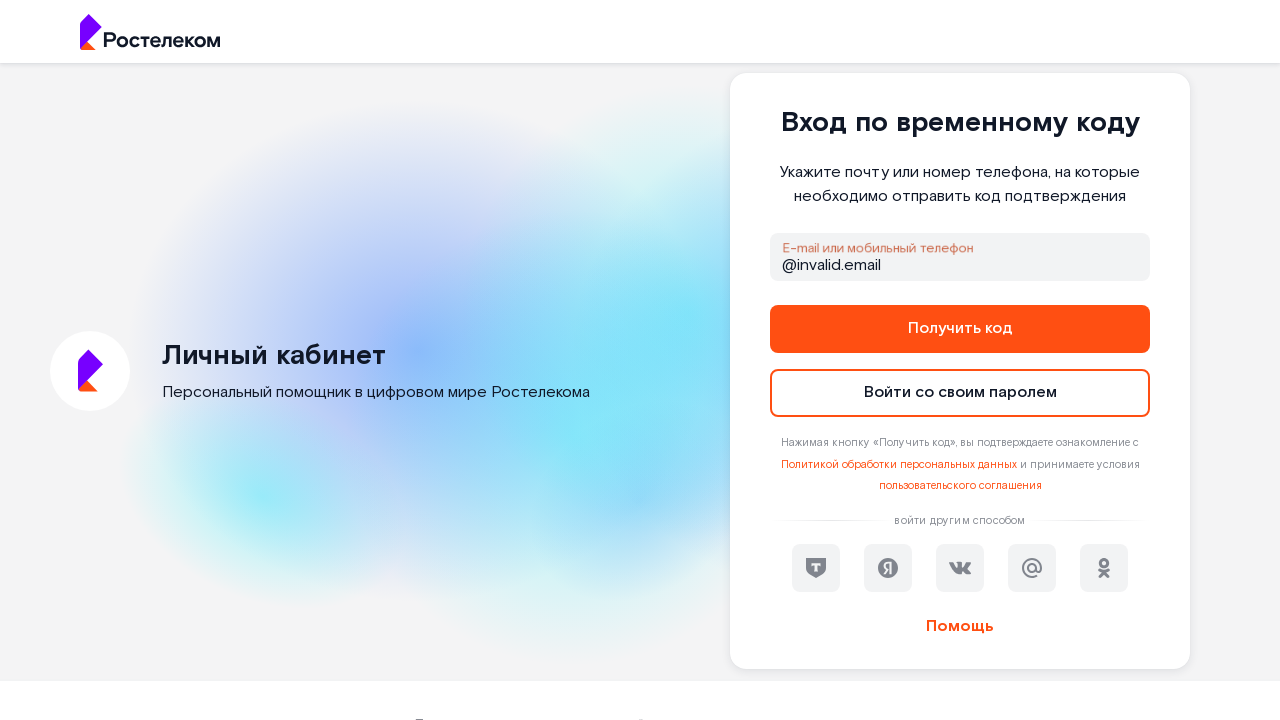

Clicked 'Get Code' button to submit invalid email at (960, 329) on button[name="otp_get_code"]
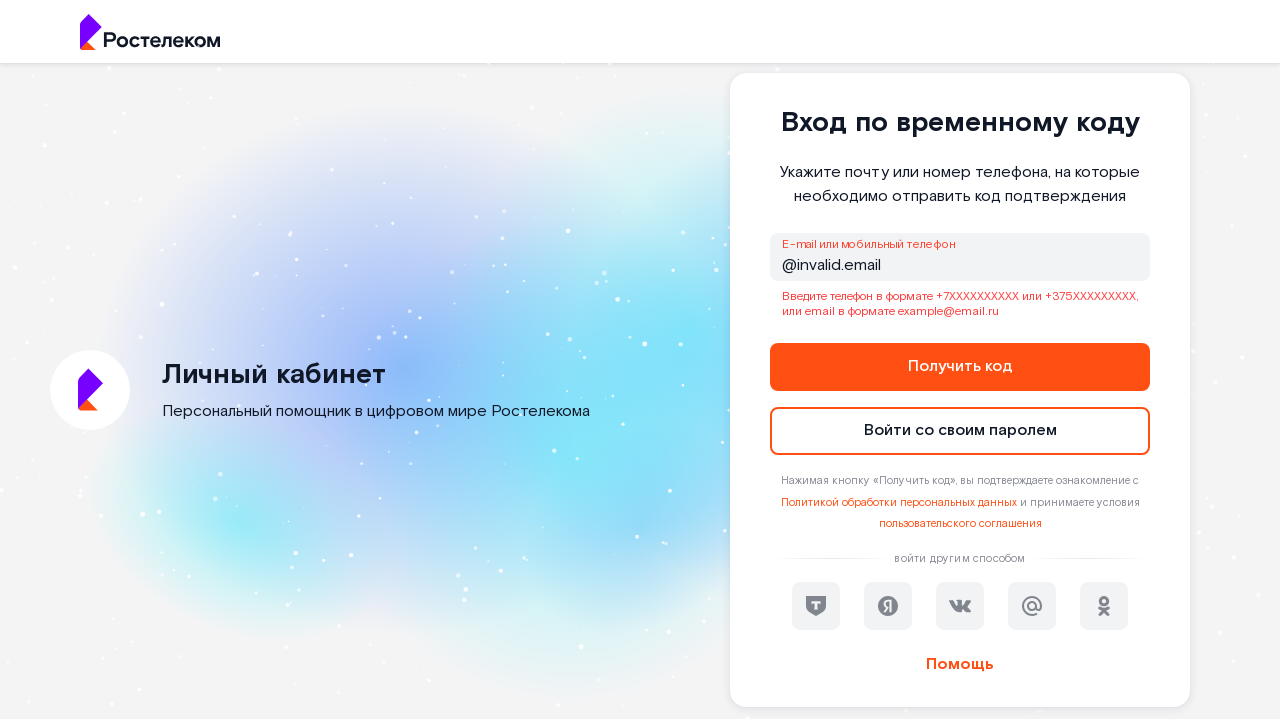

Email validation error message appeared
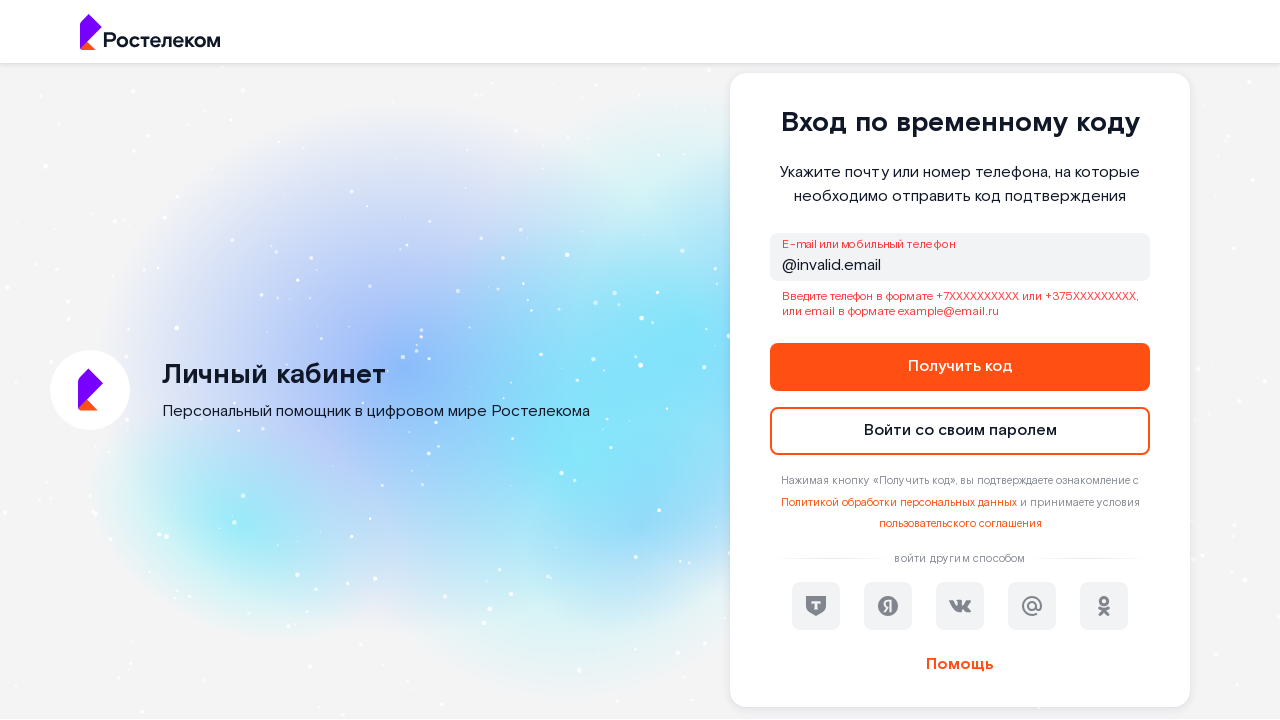

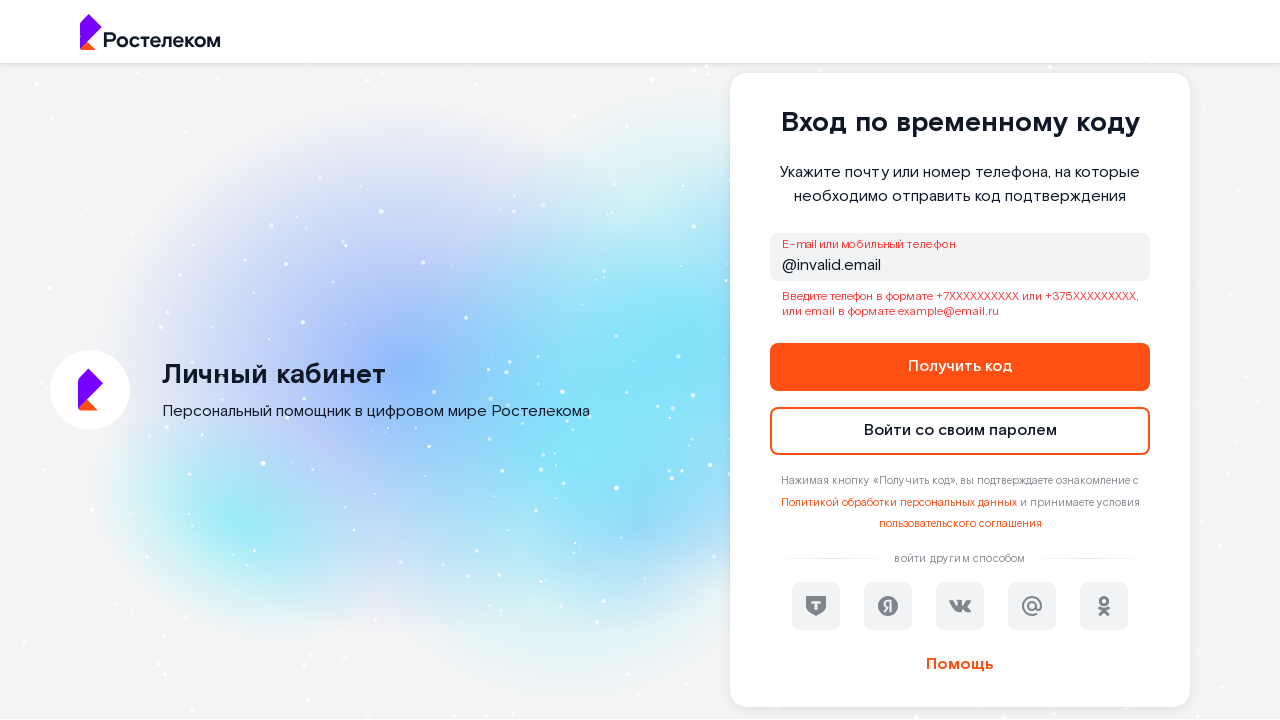